Tests mouse action functionality including scrolling the page, hovering over a "Mouse Hover" element to reveal a dropdown menu, and then right-clicking on the "Reload" link option.

Starting URL: https://rahulshettyacademy.com/AutomationPractice/

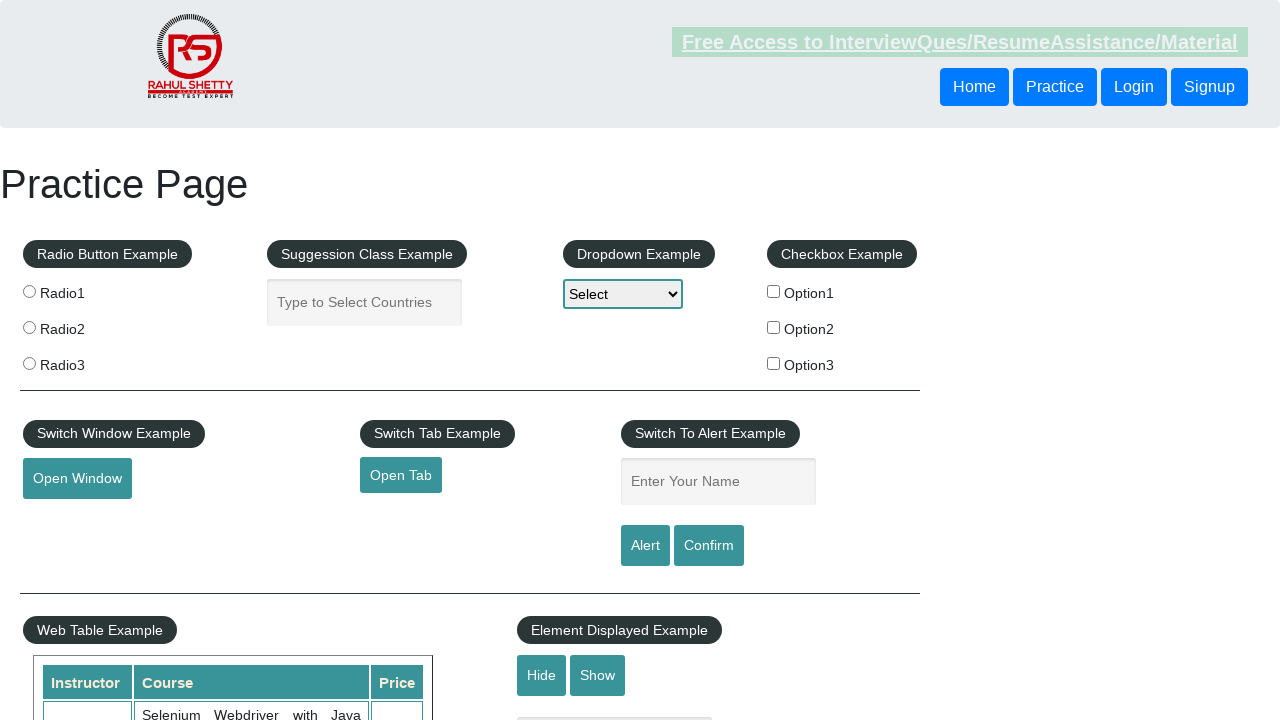

Scrolled down the page
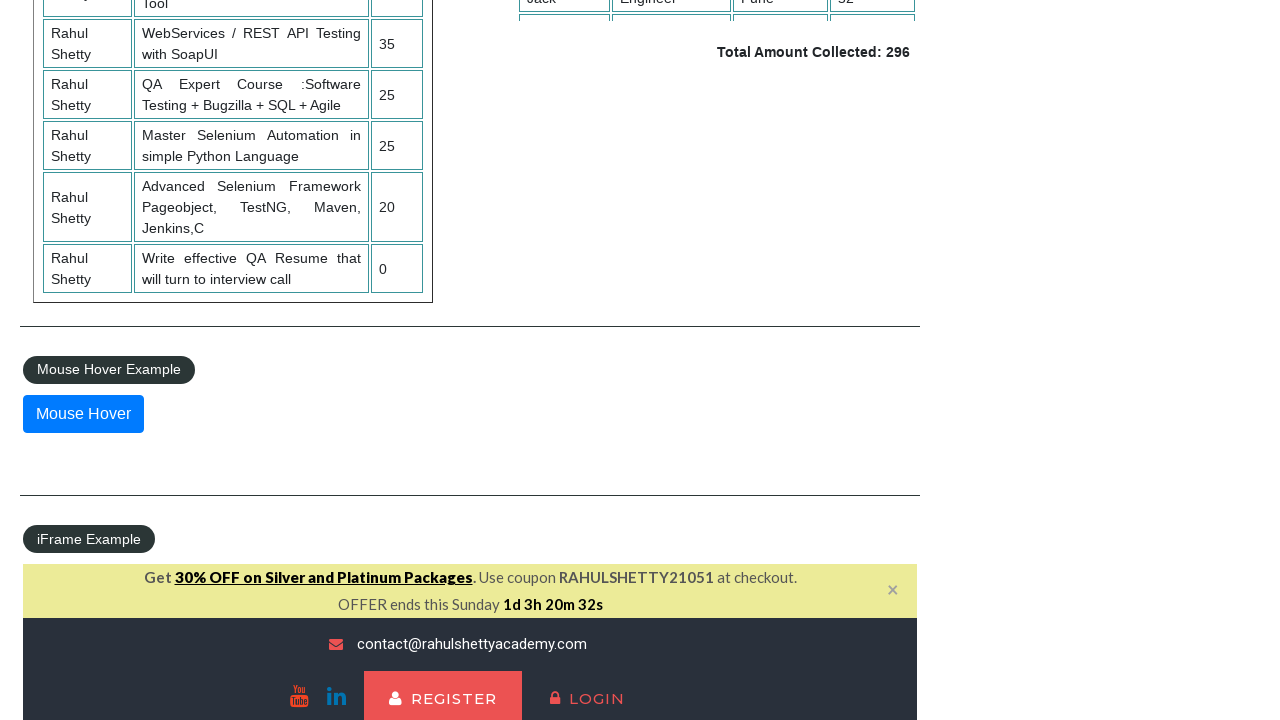

Waited for scroll to complete
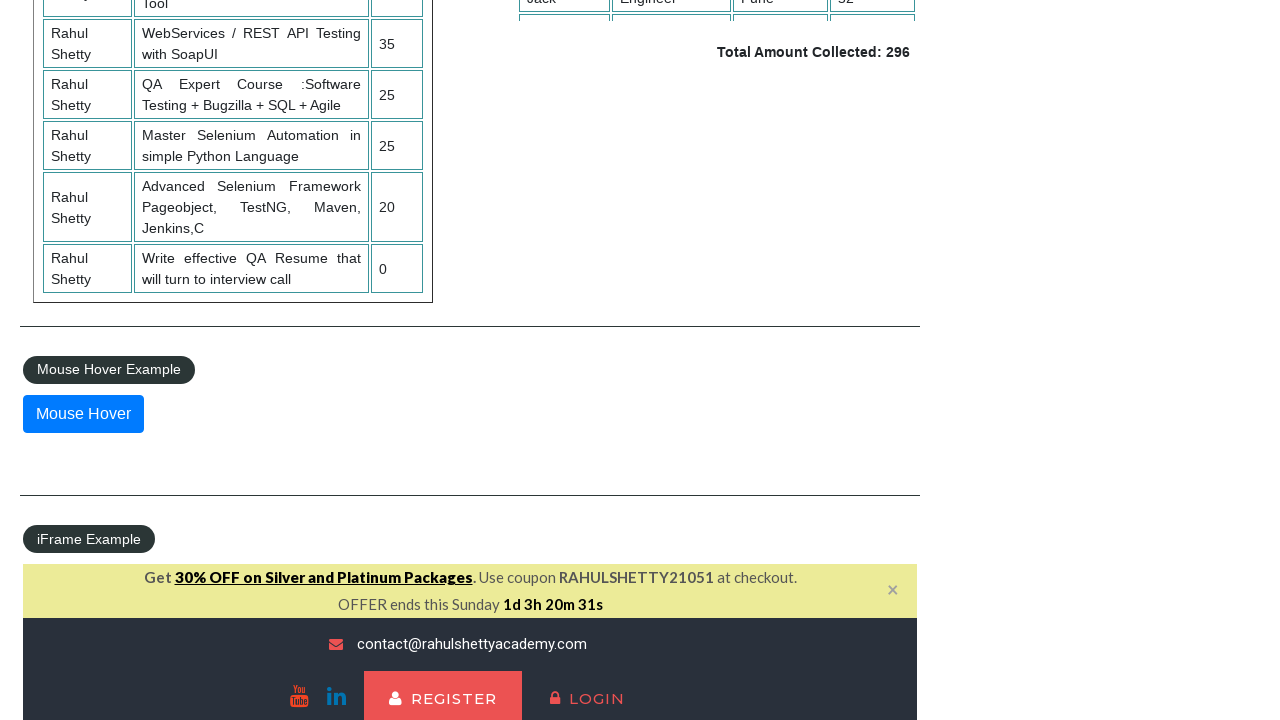

Hovered over 'Mouse Hover' element to reveal dropdown menu at (83, 414) on #mousehover
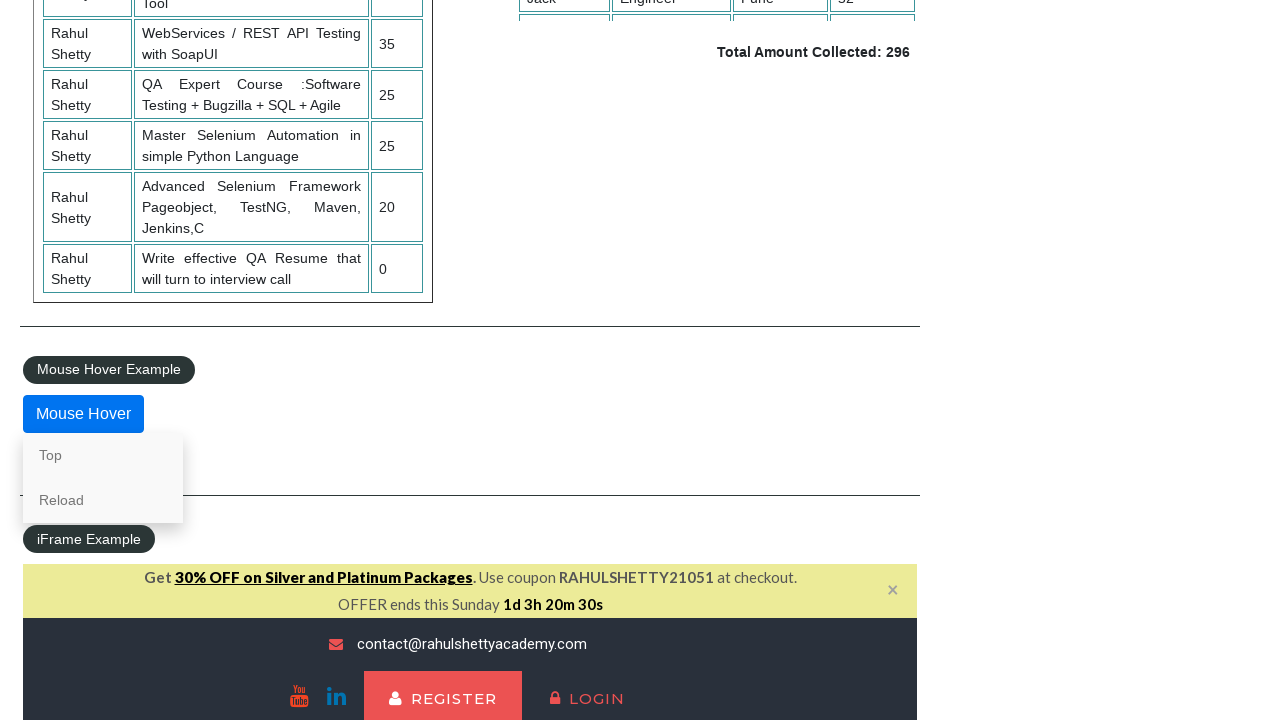

Waited for dropdown menu to appear
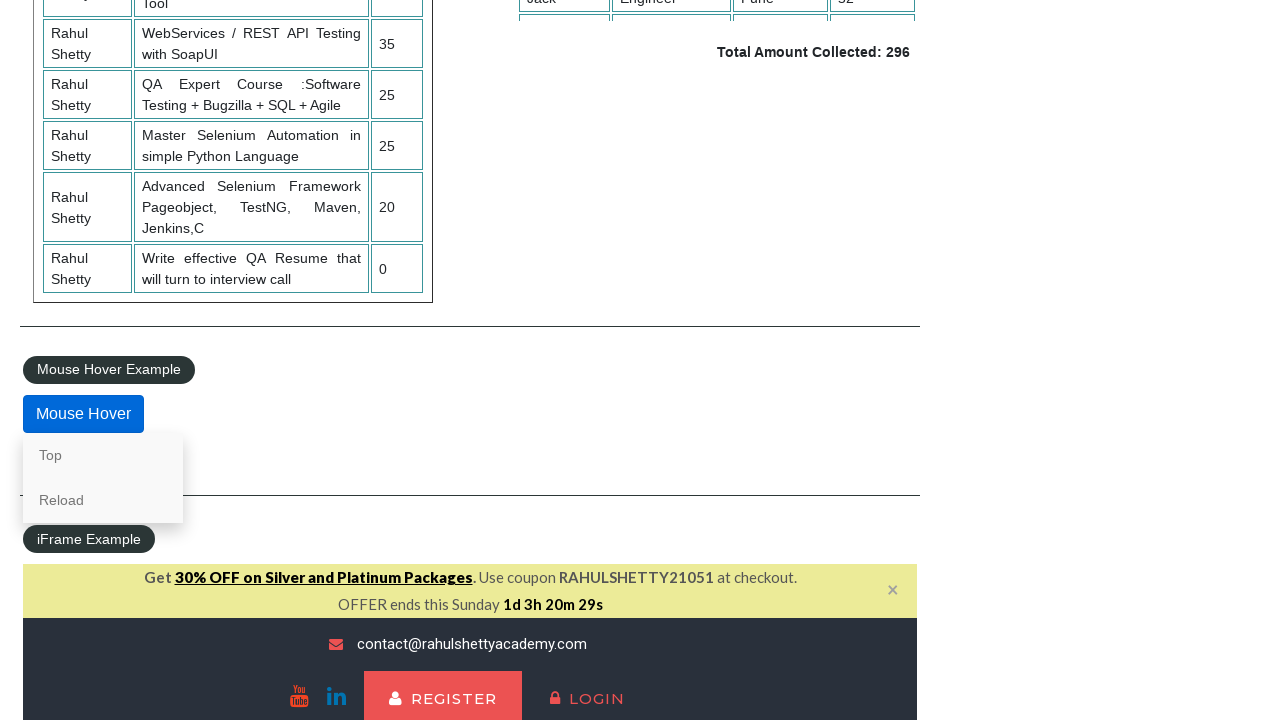

Right-clicked on 'Reload' link in dropdown menu at (103, 500) on text=Reload
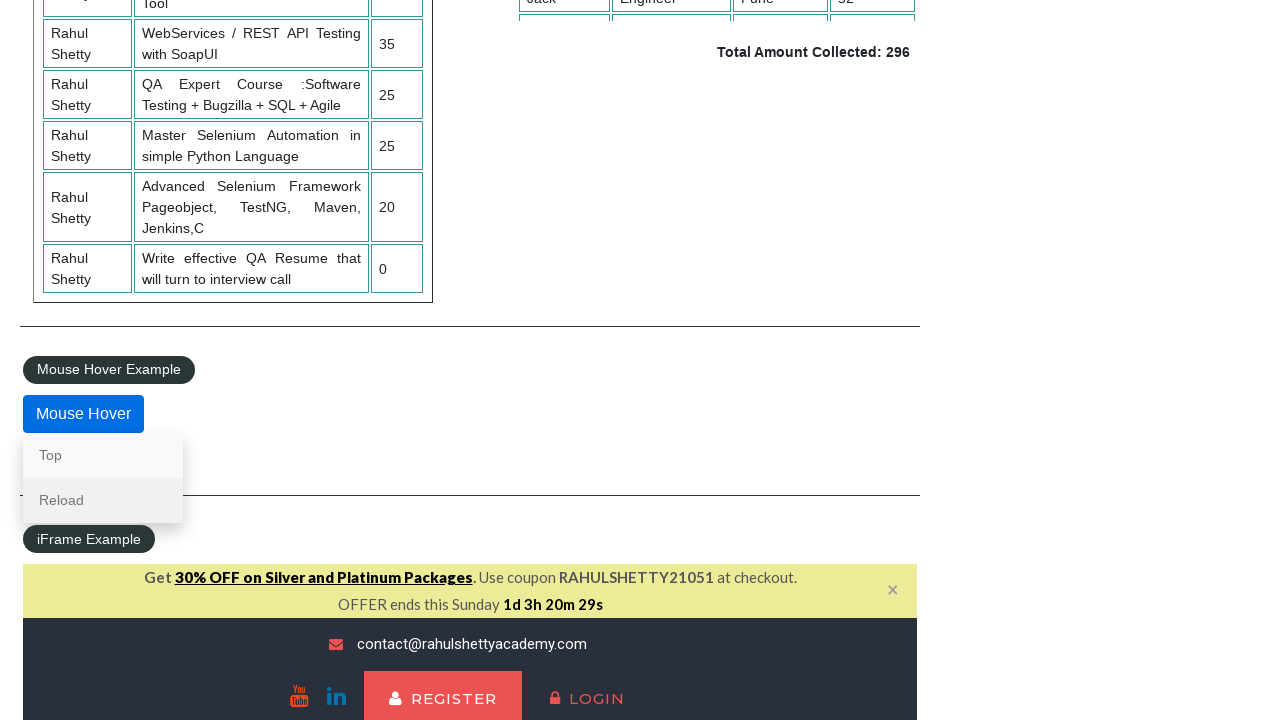

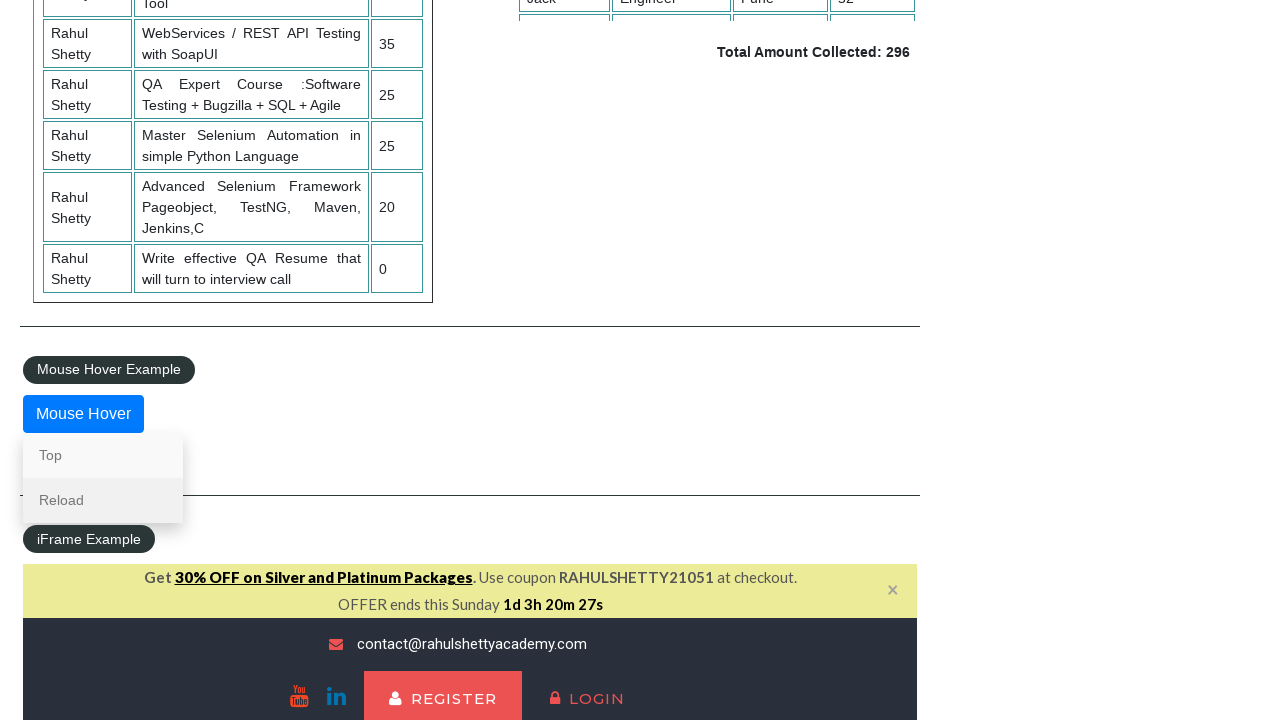